Tests a todo application by marking the first two items as done, adding a new todo item with custom text, and verifying it appears in the list.

Starting URL: https://lambdatest.github.io/sample-todo-app/

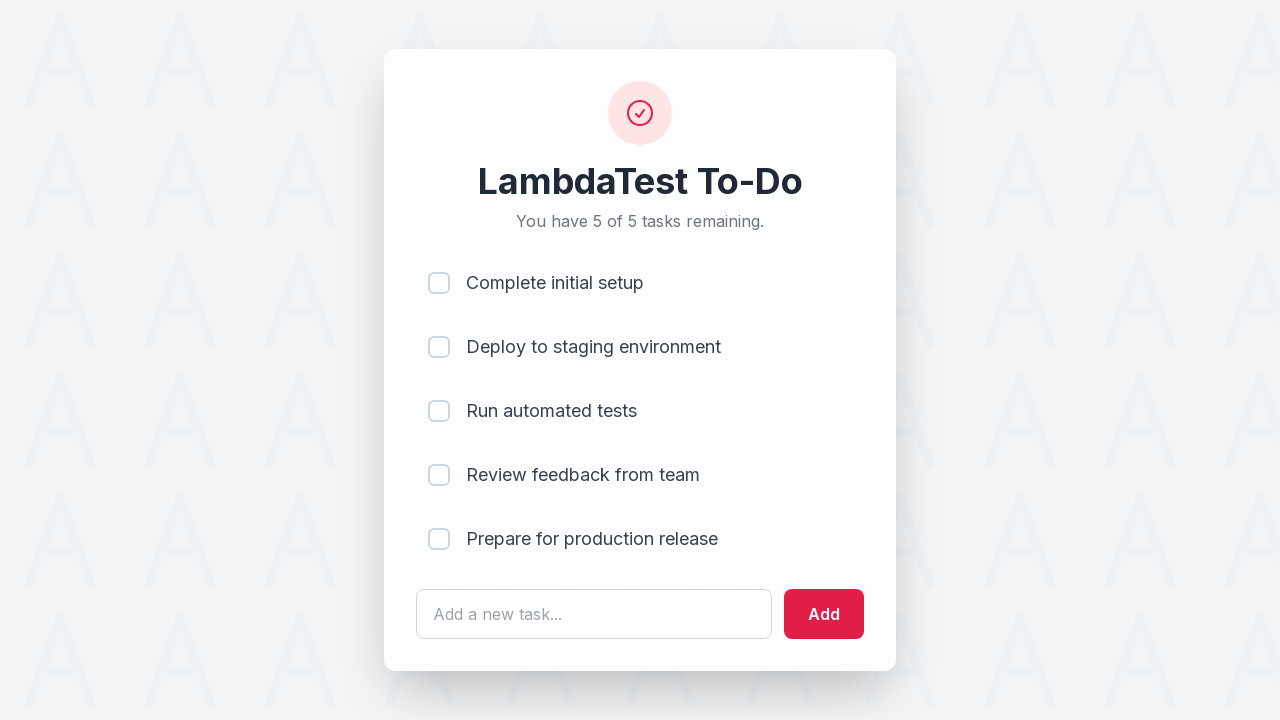

Clicked checkbox for first todo item at (439, 283) on input[name='li1']
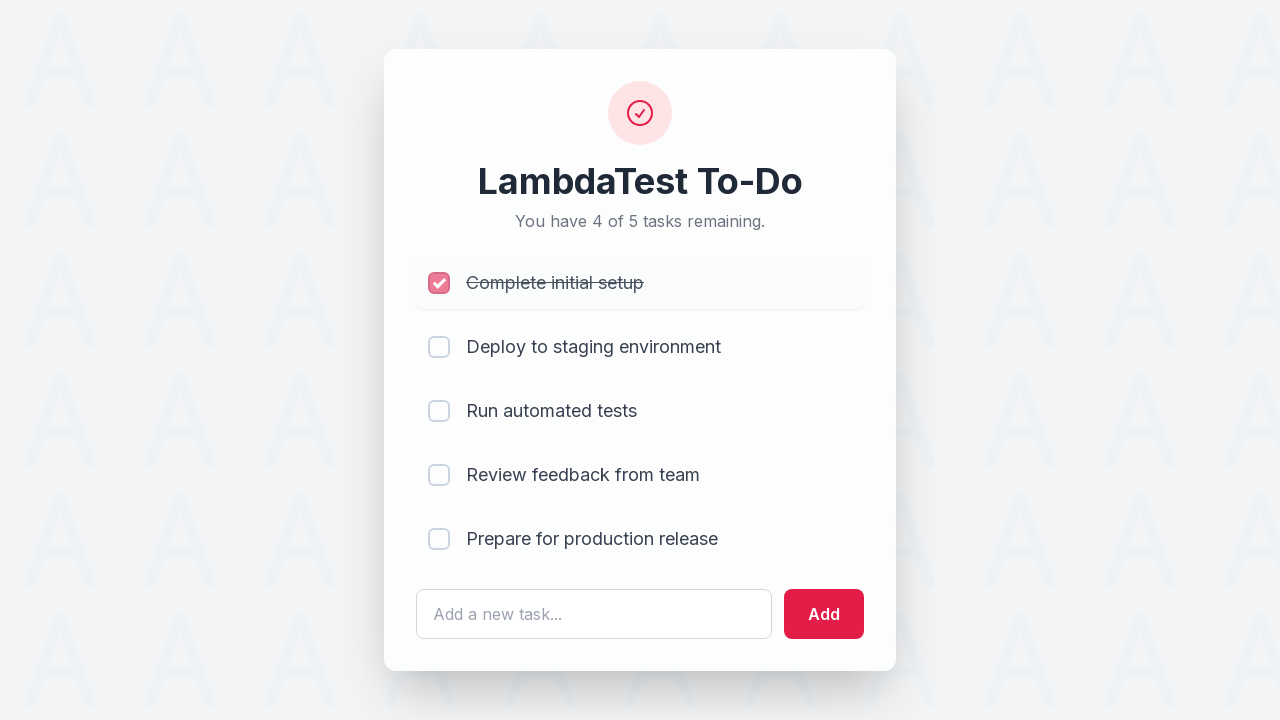

Clicked checkbox for second todo item at (439, 347) on input[name='li2']
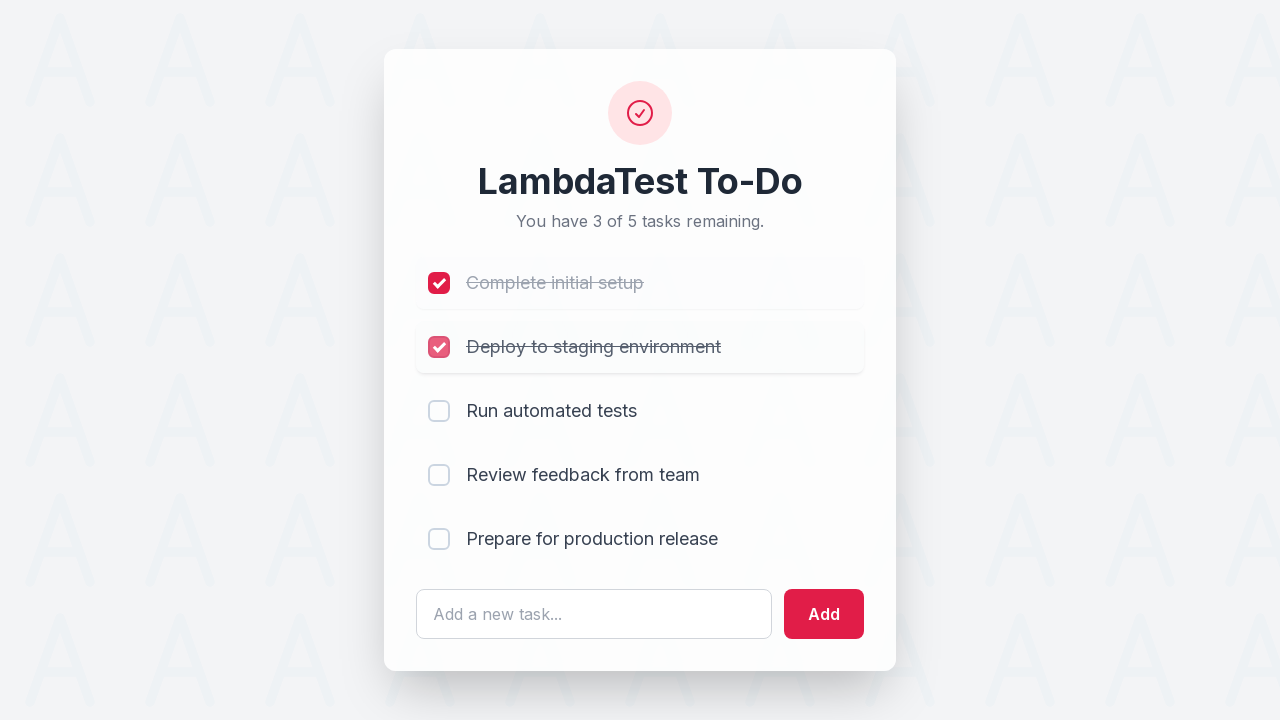

Filled todo input field with 'Yey, Let's add it to list' on #sampletodotext
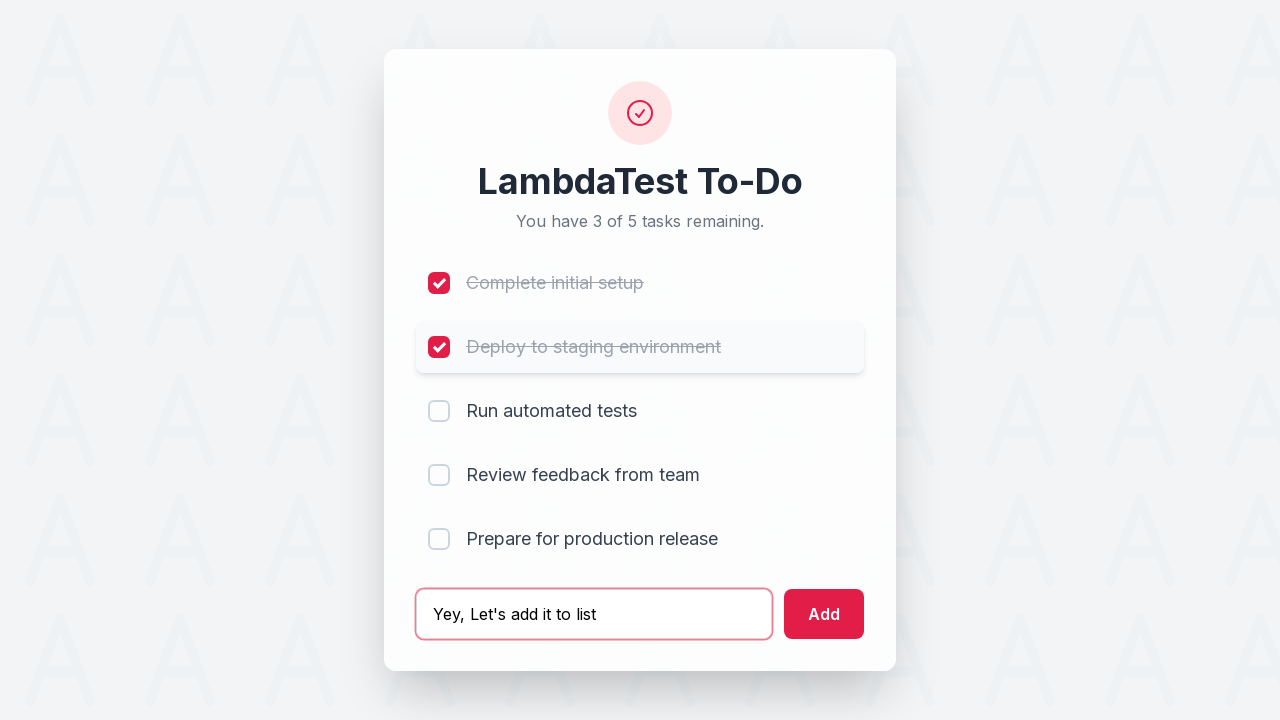

Clicked add button to create new todo item at (824, 614) on #addbutton
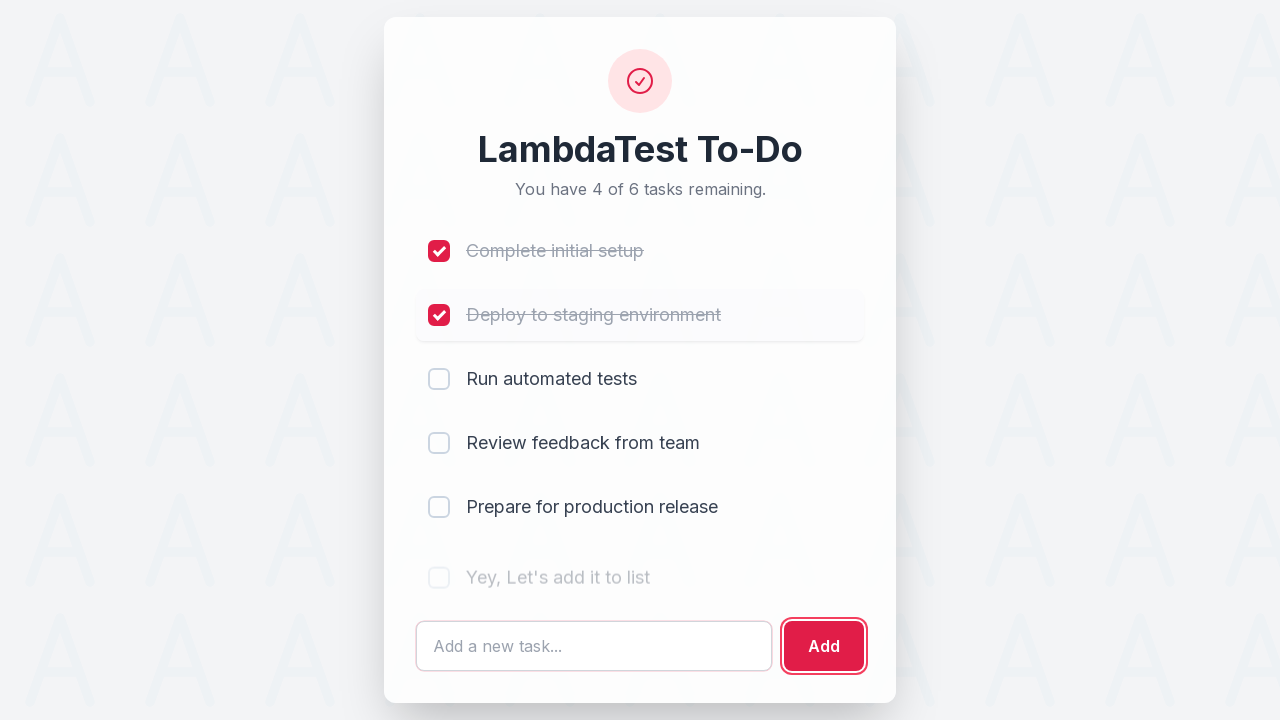

New todo item successfully appeared in the list
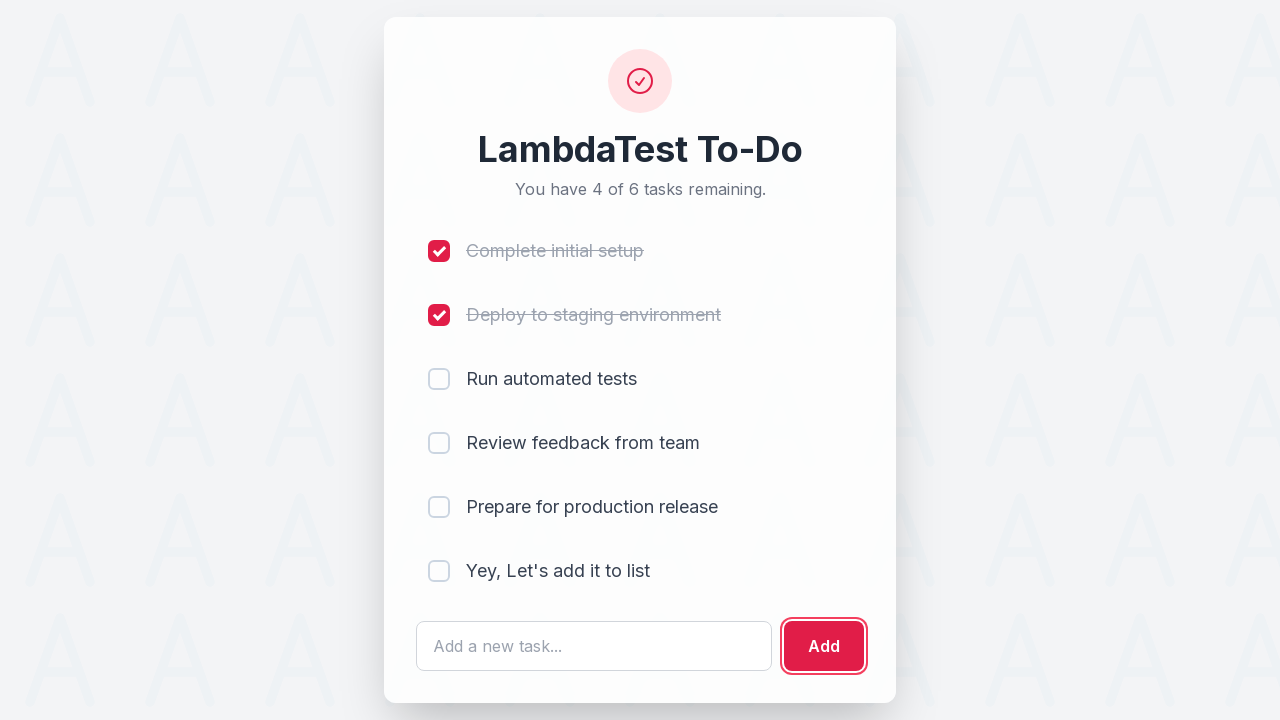

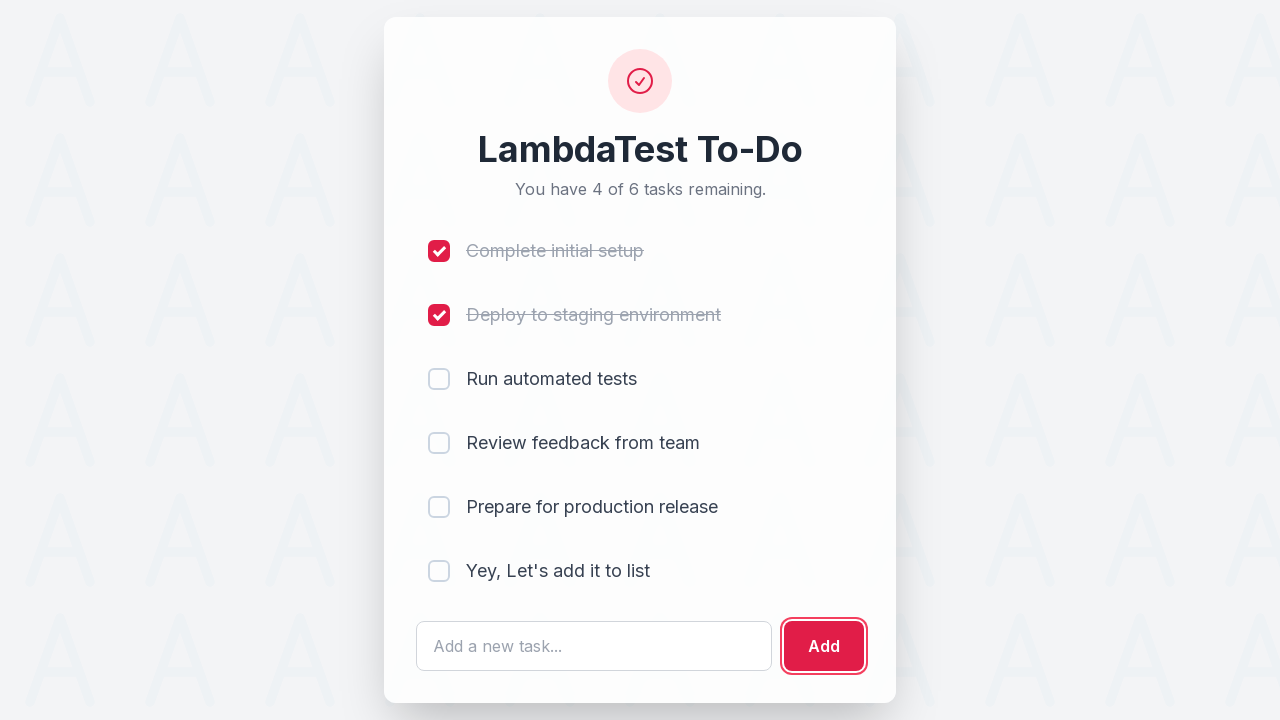